Tests file upload functionality on W3Schools by using the filechooser to upload a file to the file input element.

Starting URL: https://www.w3schools.com/howto/howto_html_file_upload_button.asp

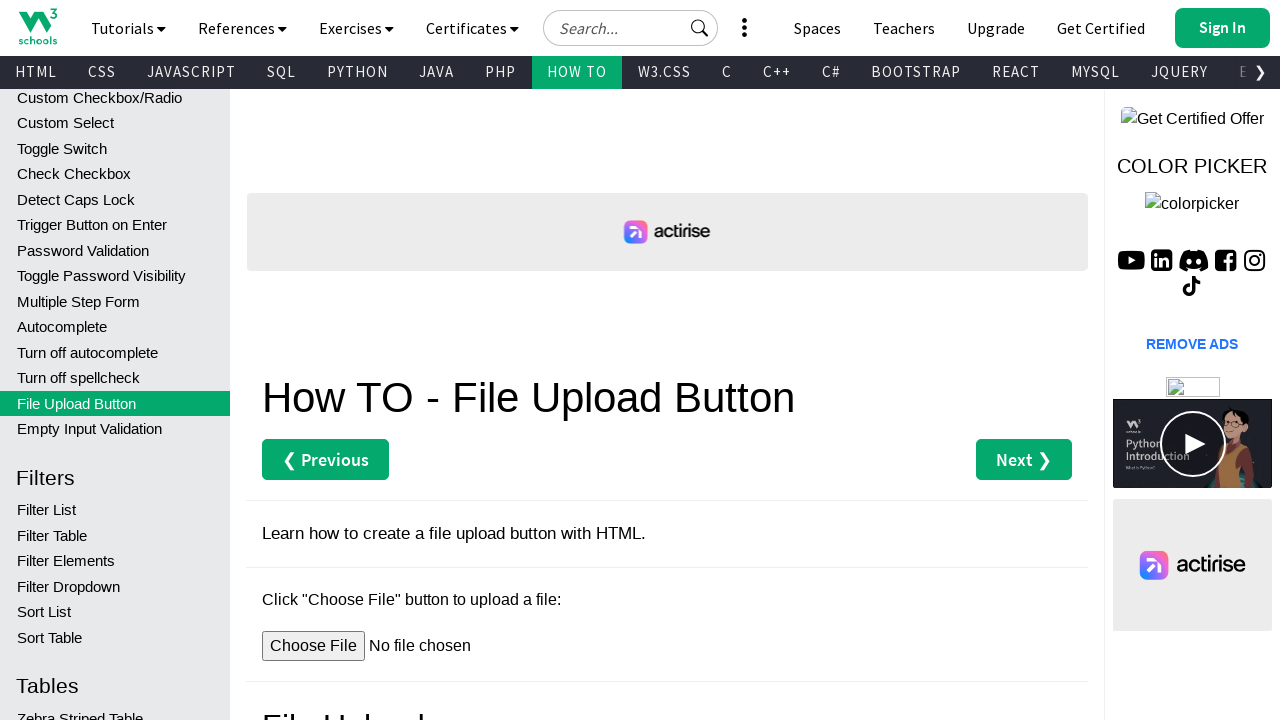

Created temporary test file for upload
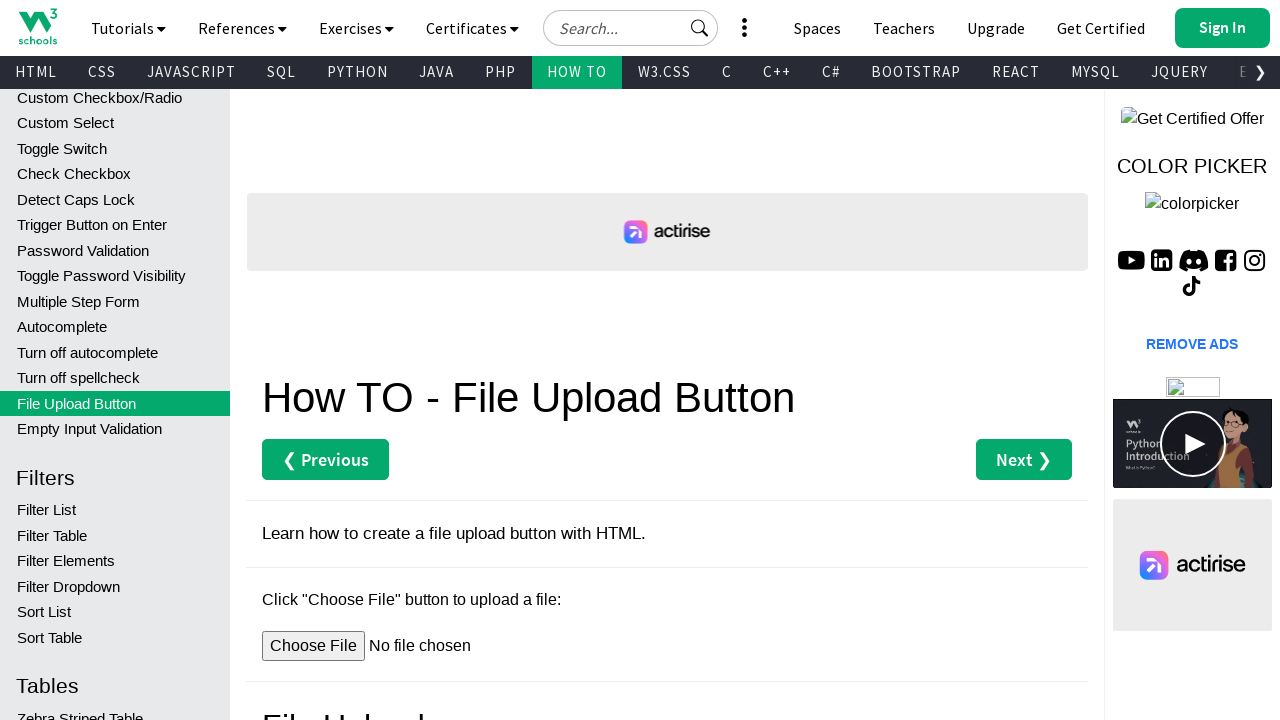

File input element #myFile is now visible
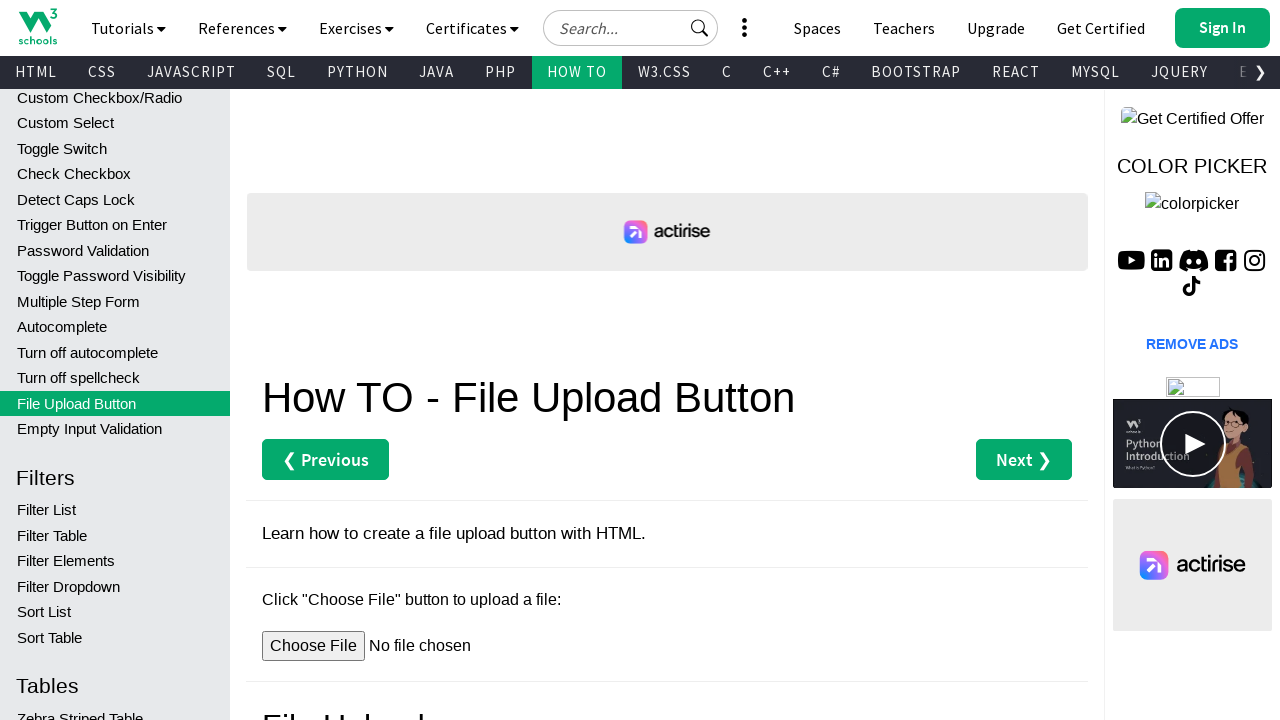

Clicked on file input element to open file chooser at (415, 646) on #myFile
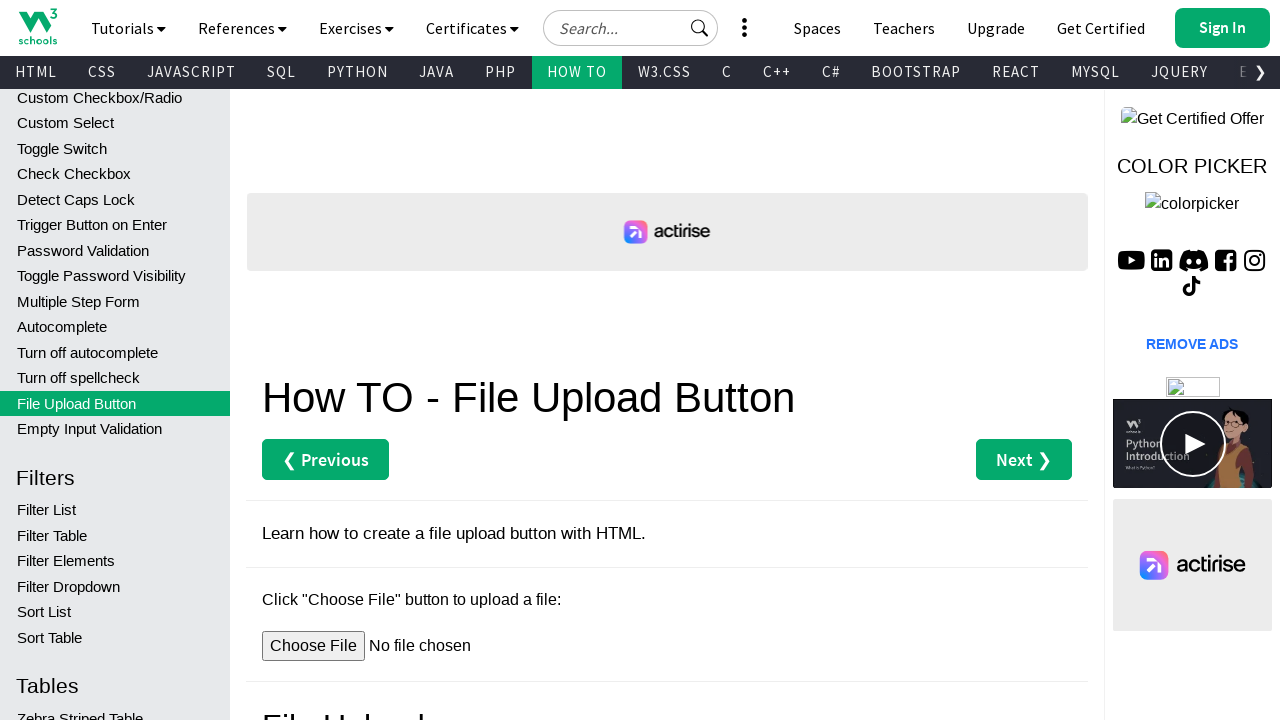

Selected and set test file via file chooser
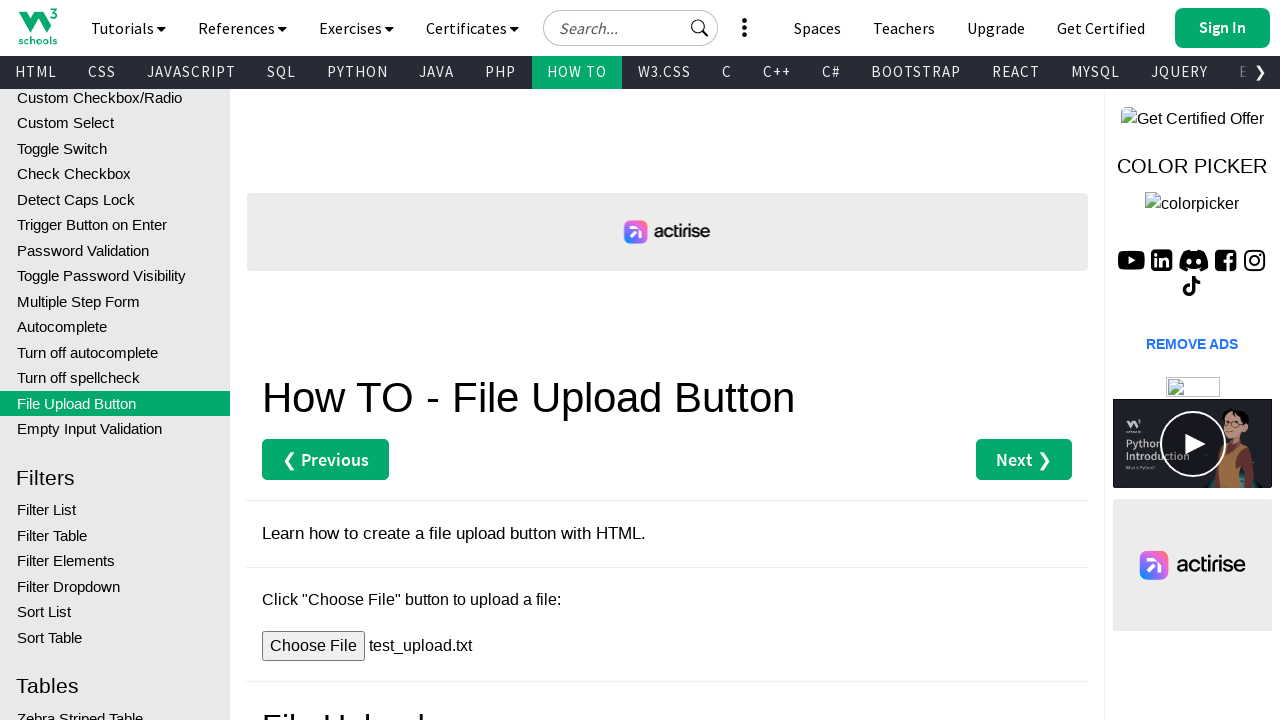

Waited 1 second for file upload to complete
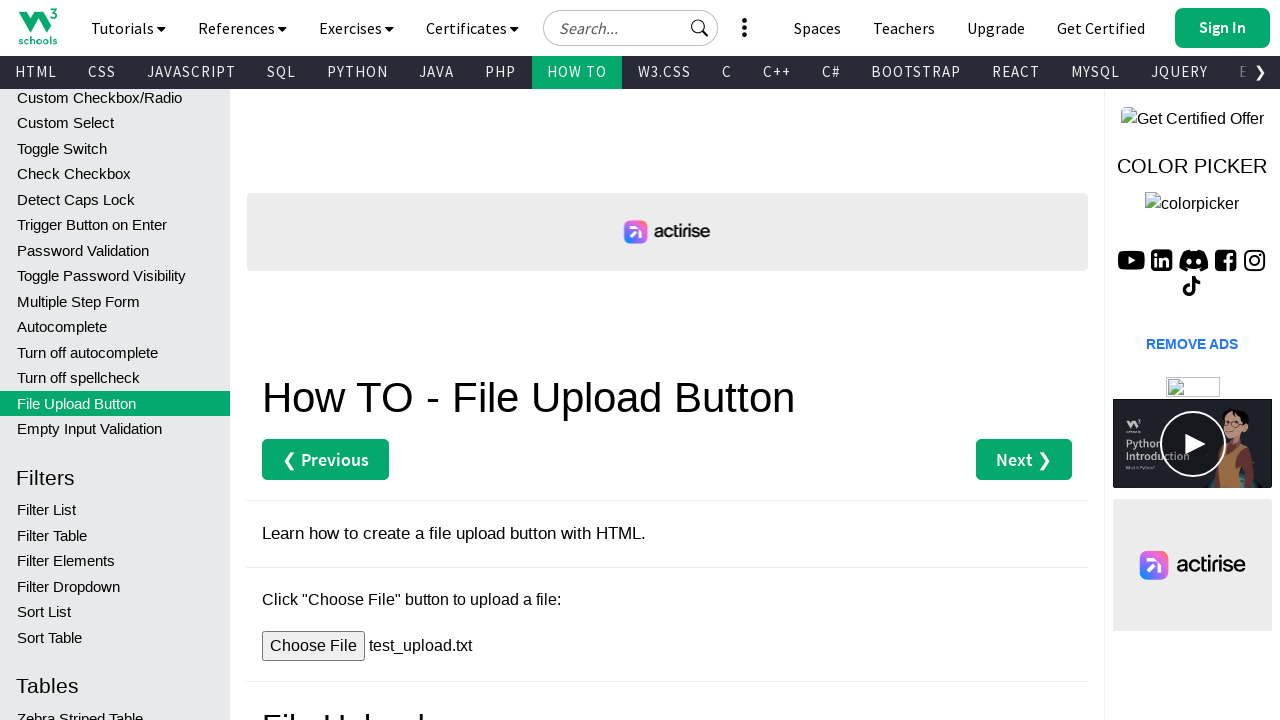

Cleaned up temporary test file
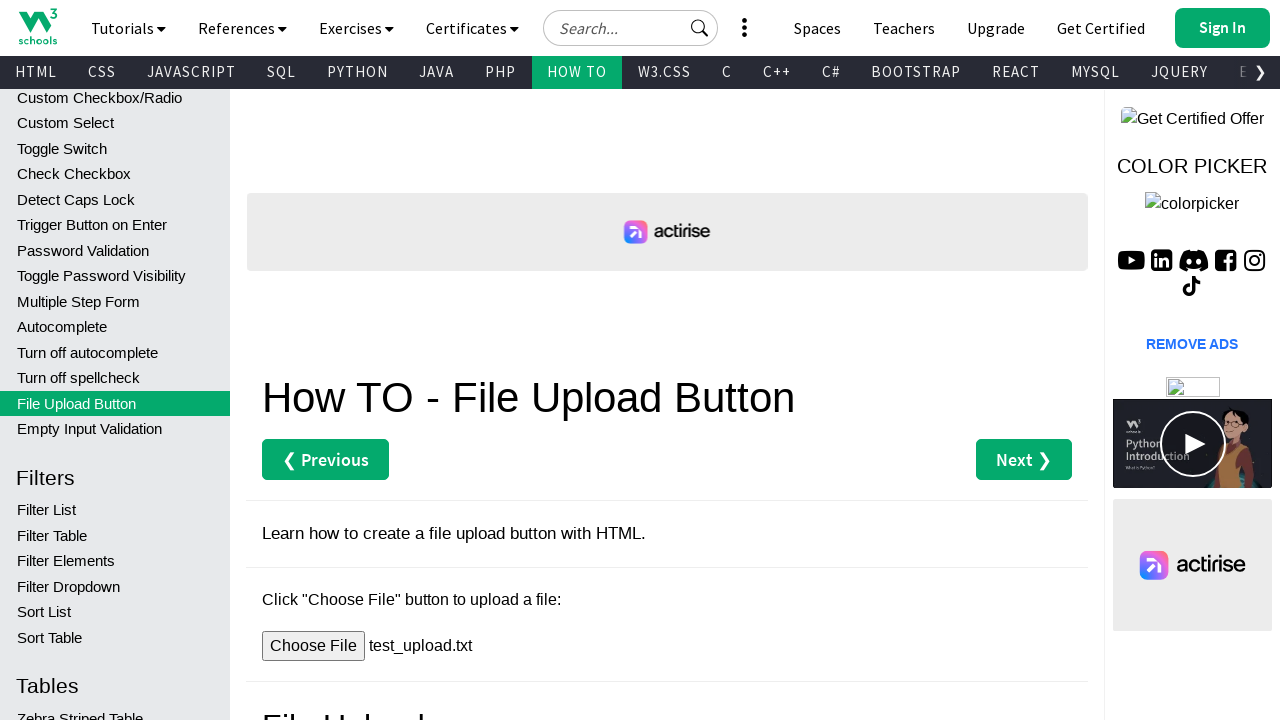

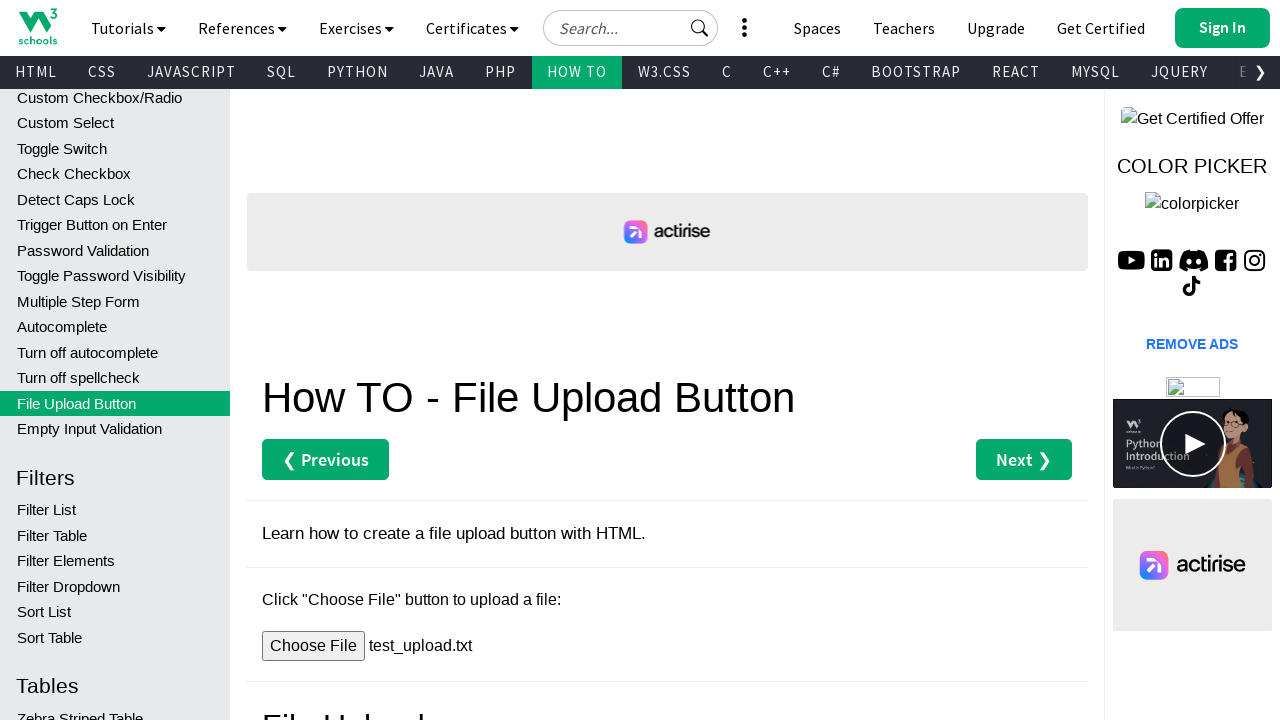